Tests closing worksheet menu by clicking outside the menu area

Starting URL: https://elan-language.github.io/LanguageAndIDE/

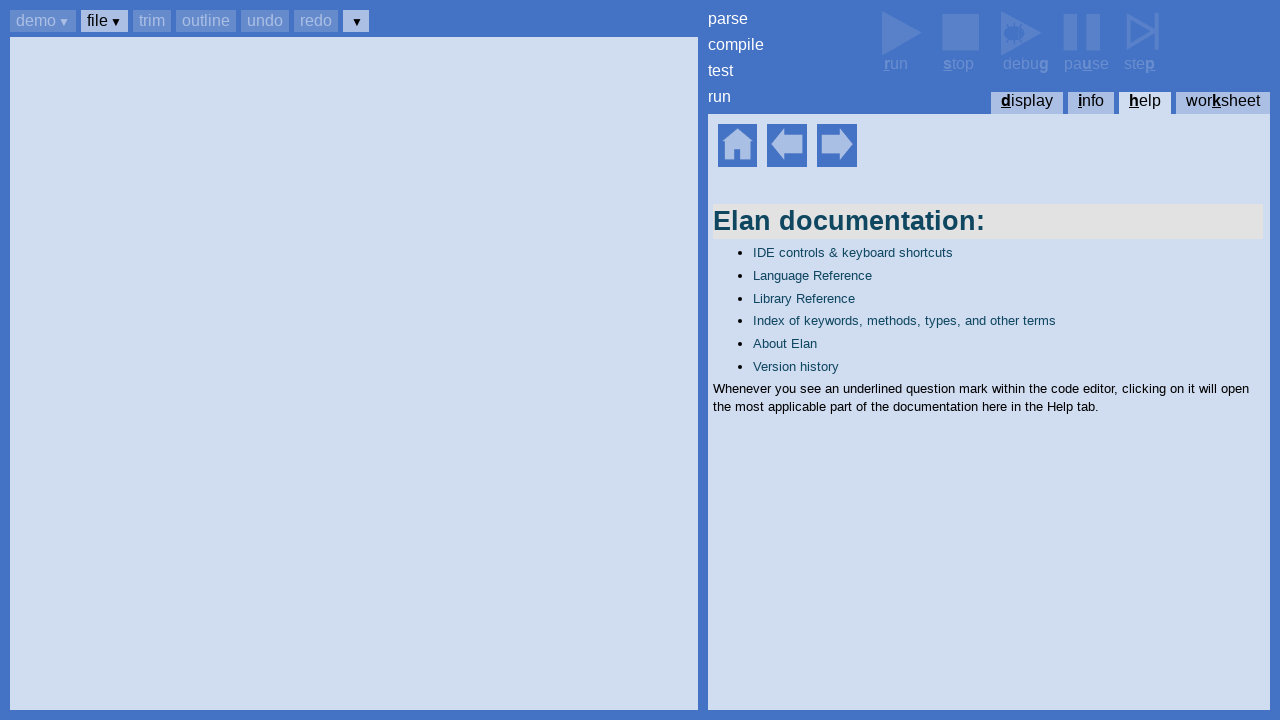

Set up dialog handler to auto-accept dialogs
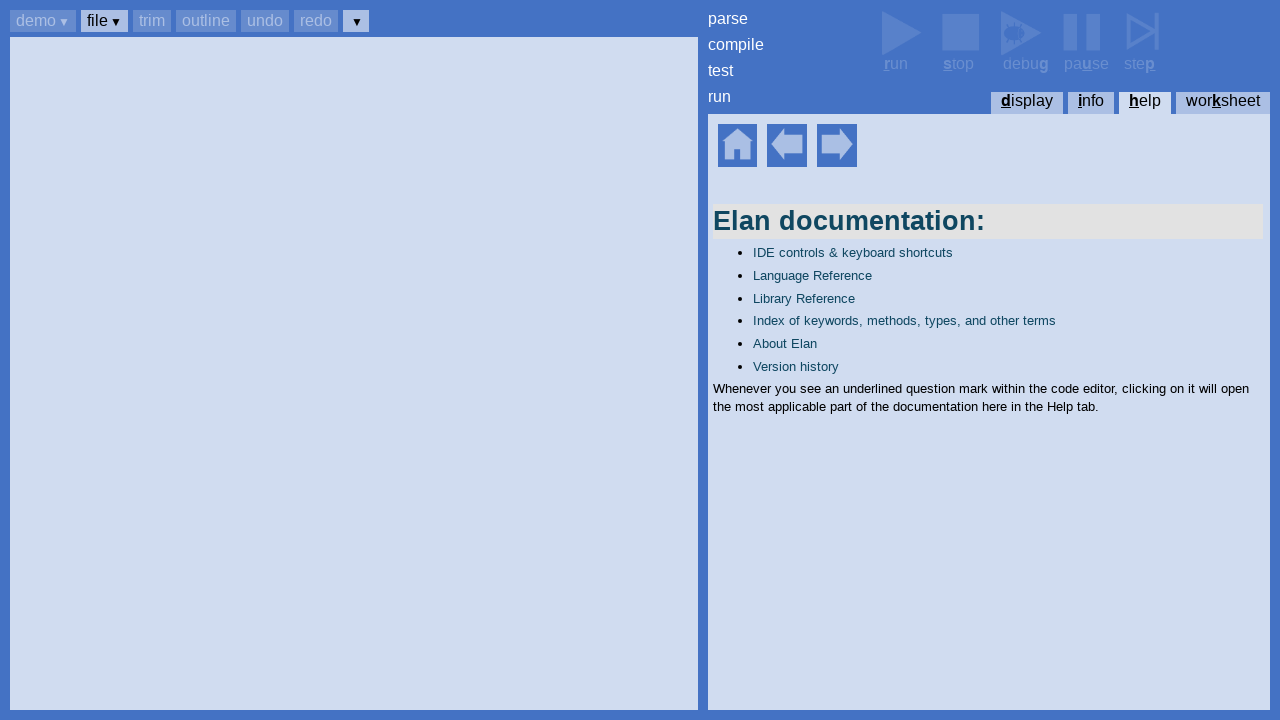

Help home element became visible
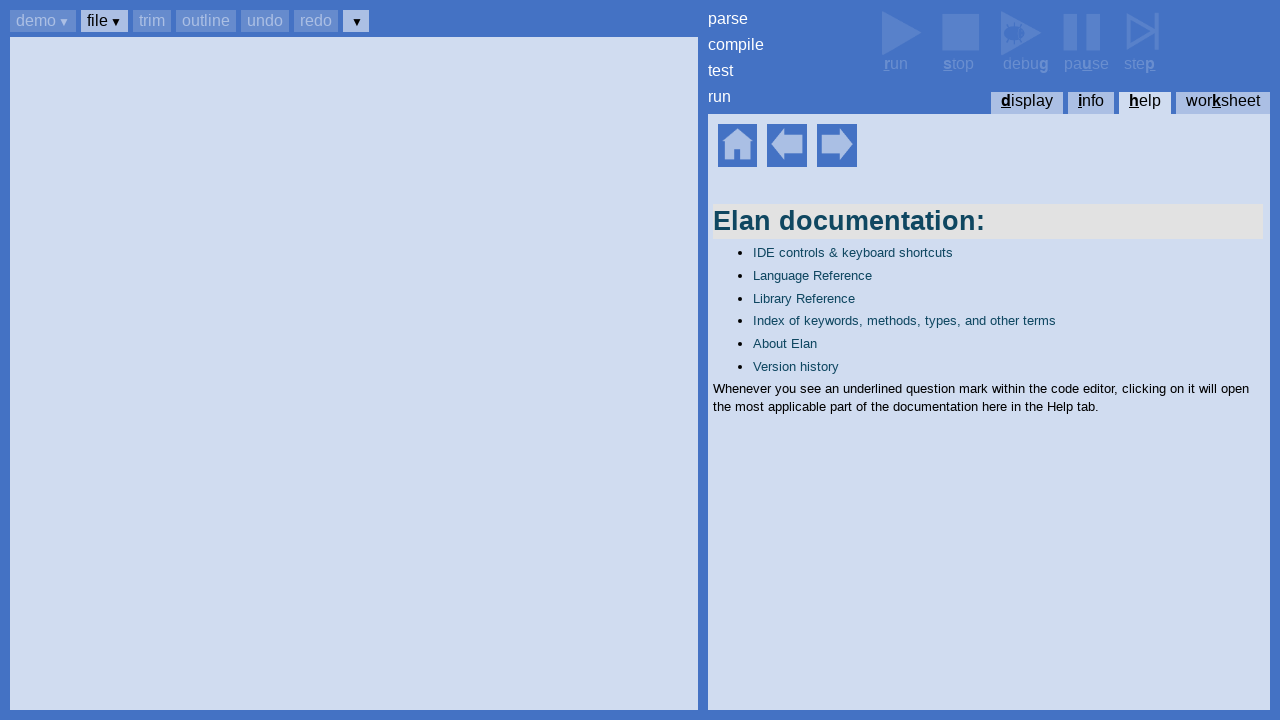

Pressed Ctrl+K to open worksheets panel
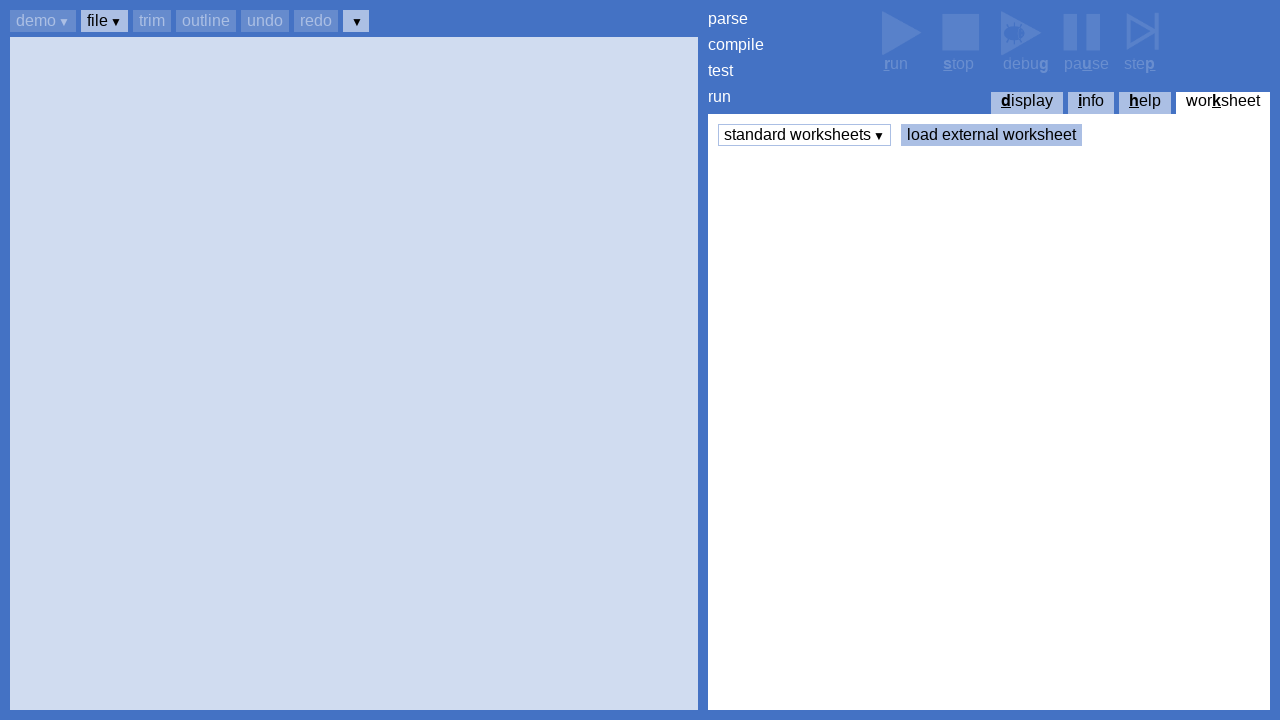

Pressed Enter to open standard worksheets menu
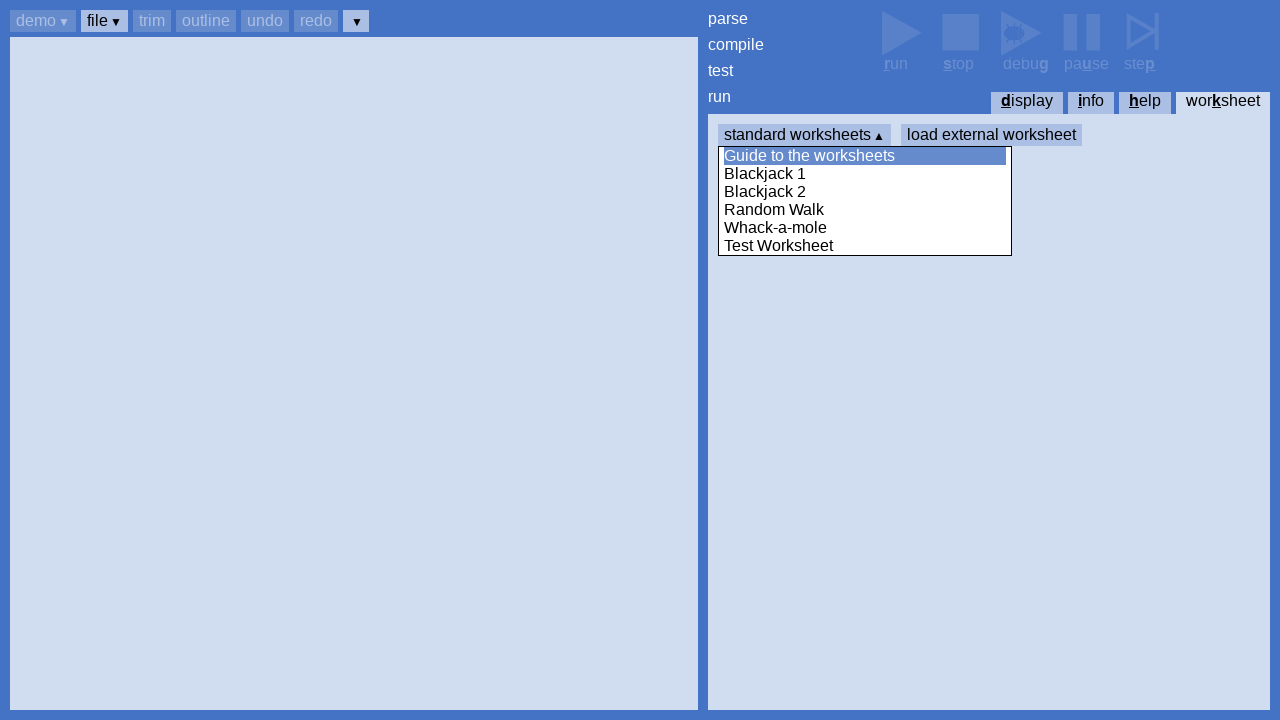

Worksheets menu opened with Guide option visible
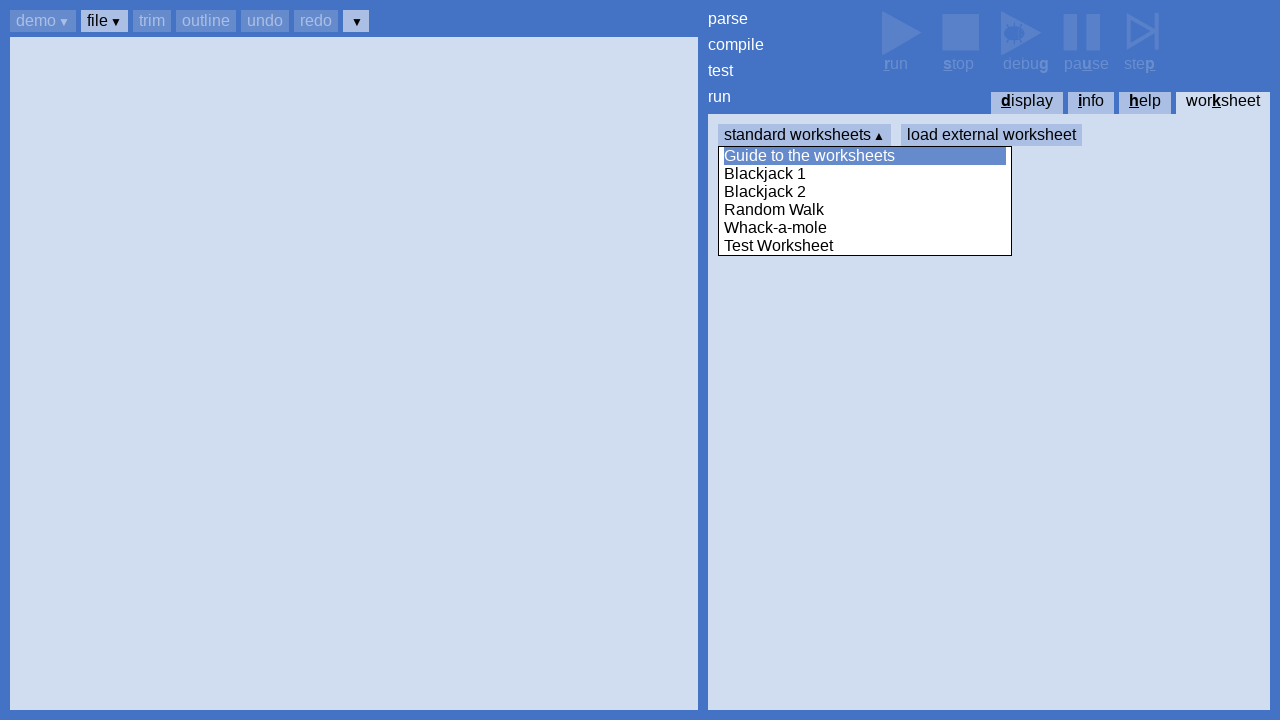

Clicked outside menu to close worksheet menu at (1024, 103) on text=display
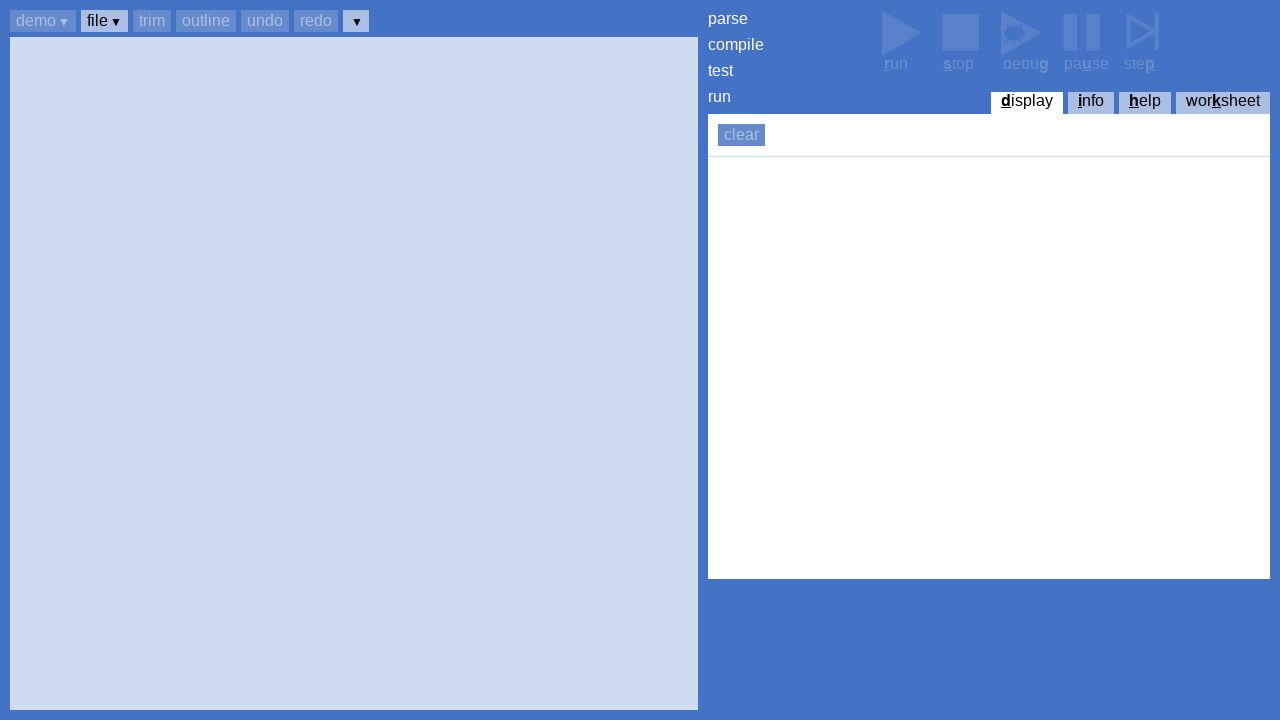

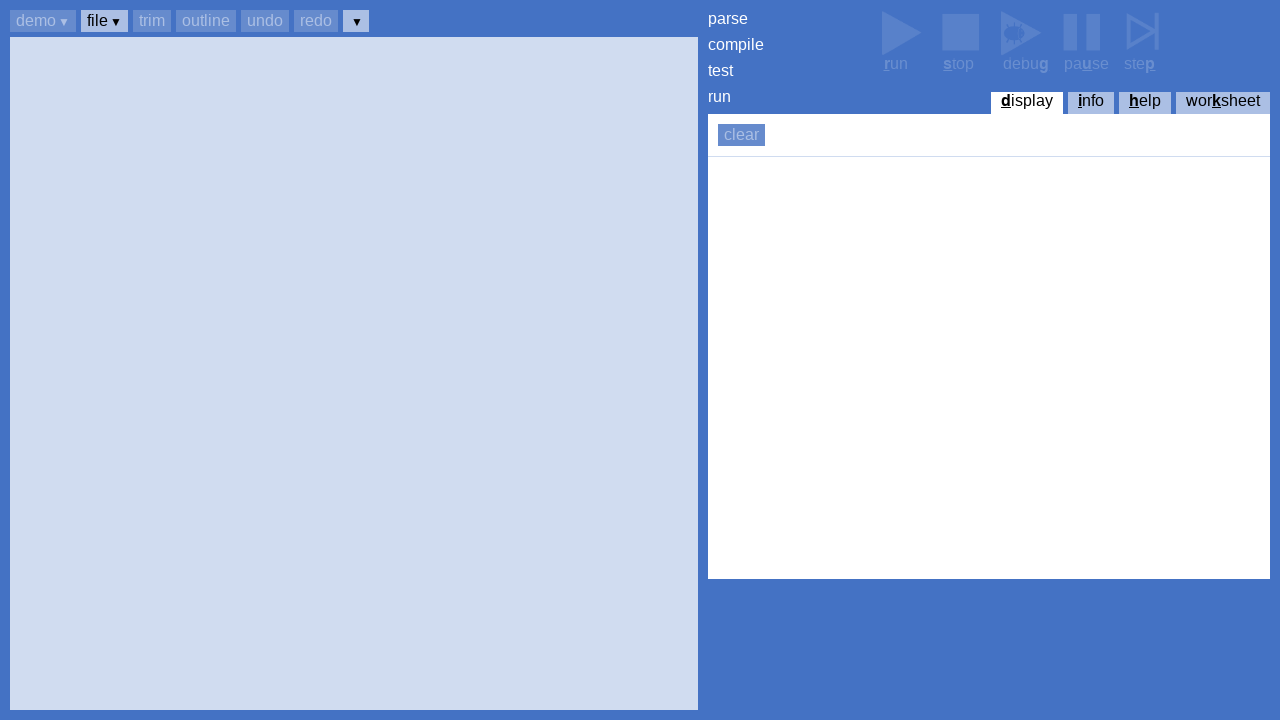